Tests form interaction by filling a text box and clicking submit button on Selenium's test web form

Starting URL: https://www.selenium.dev/selenium/web/web-form.html

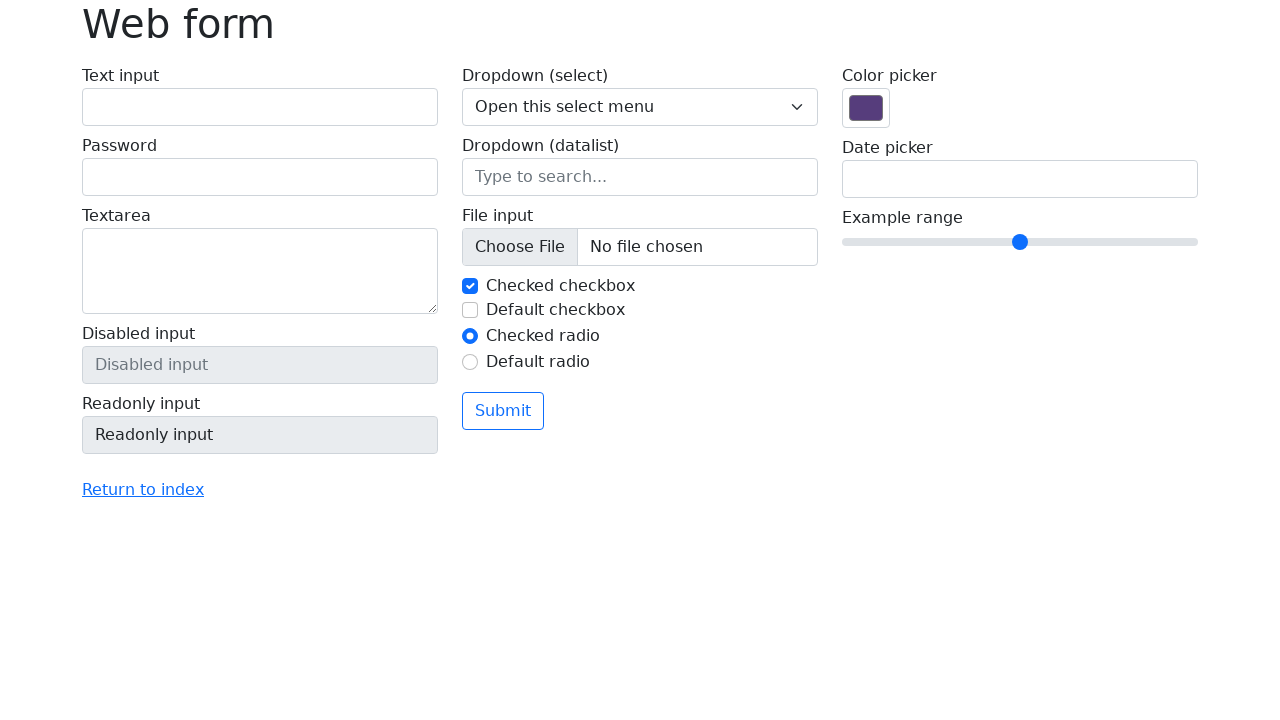

Filled text box with 'Selenium' on input[name='my-text']
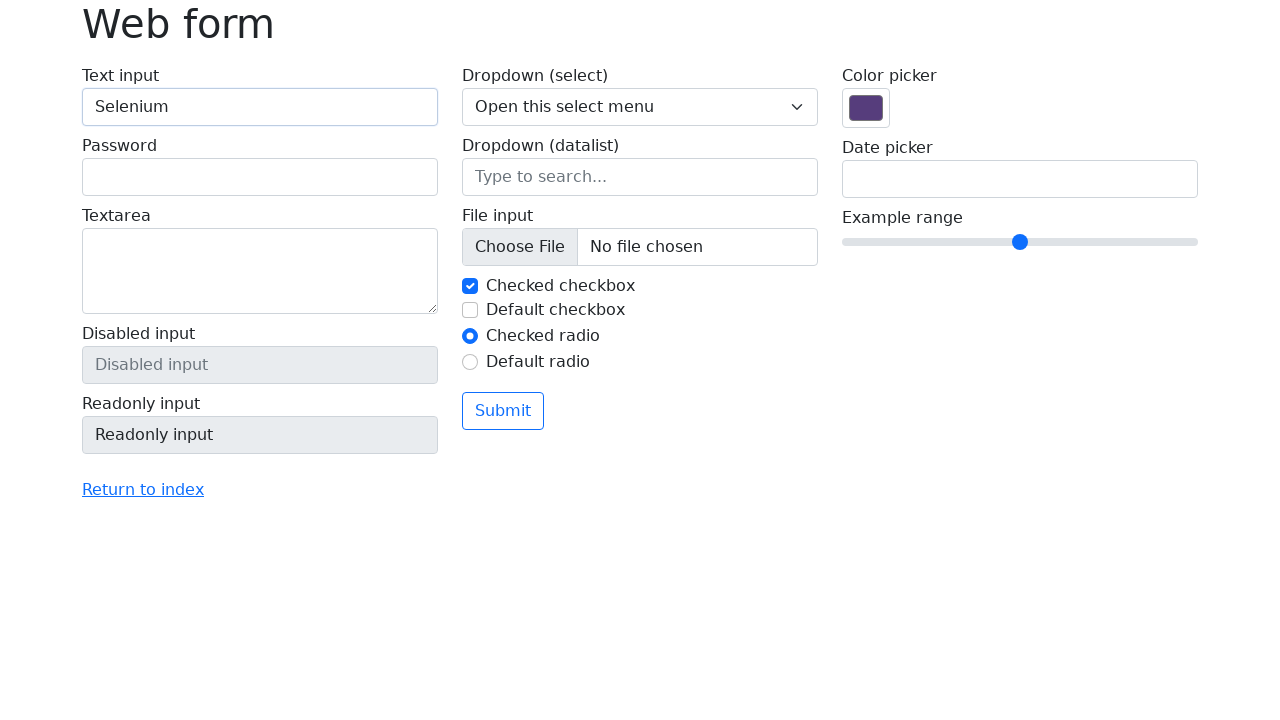

Clicked submit button at (503, 411) on button
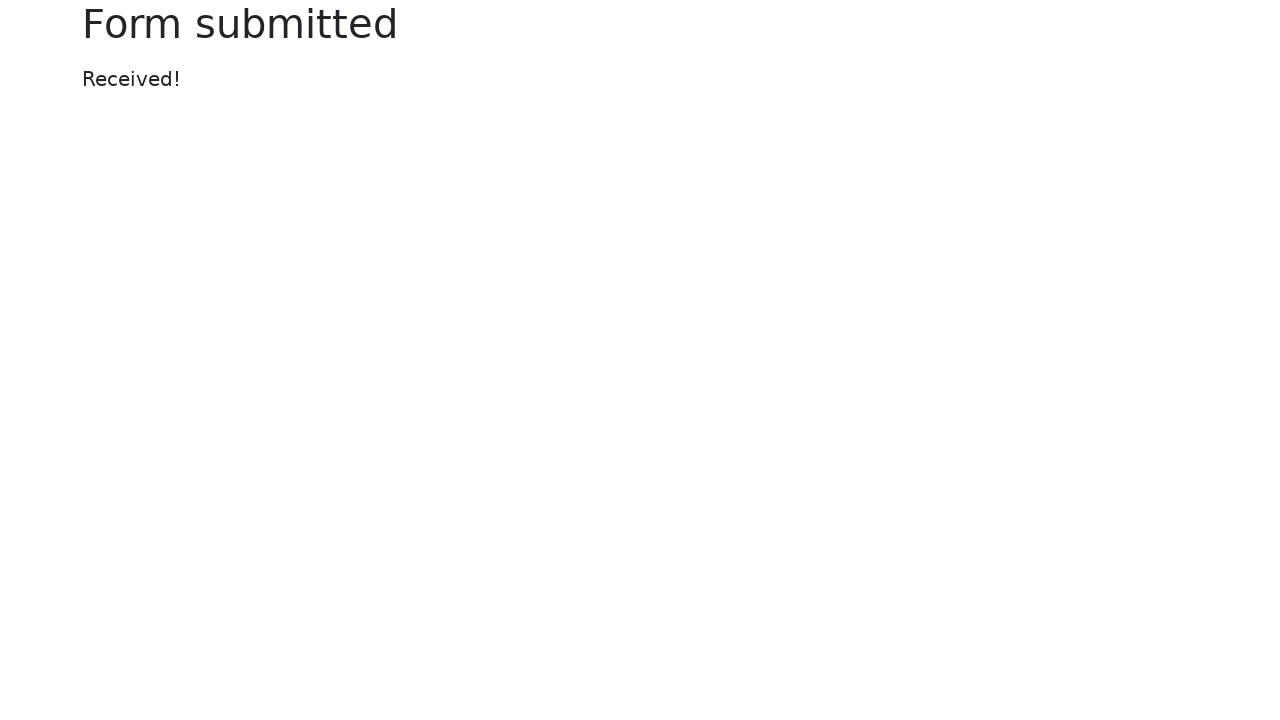

Confirmation message appeared after form submission
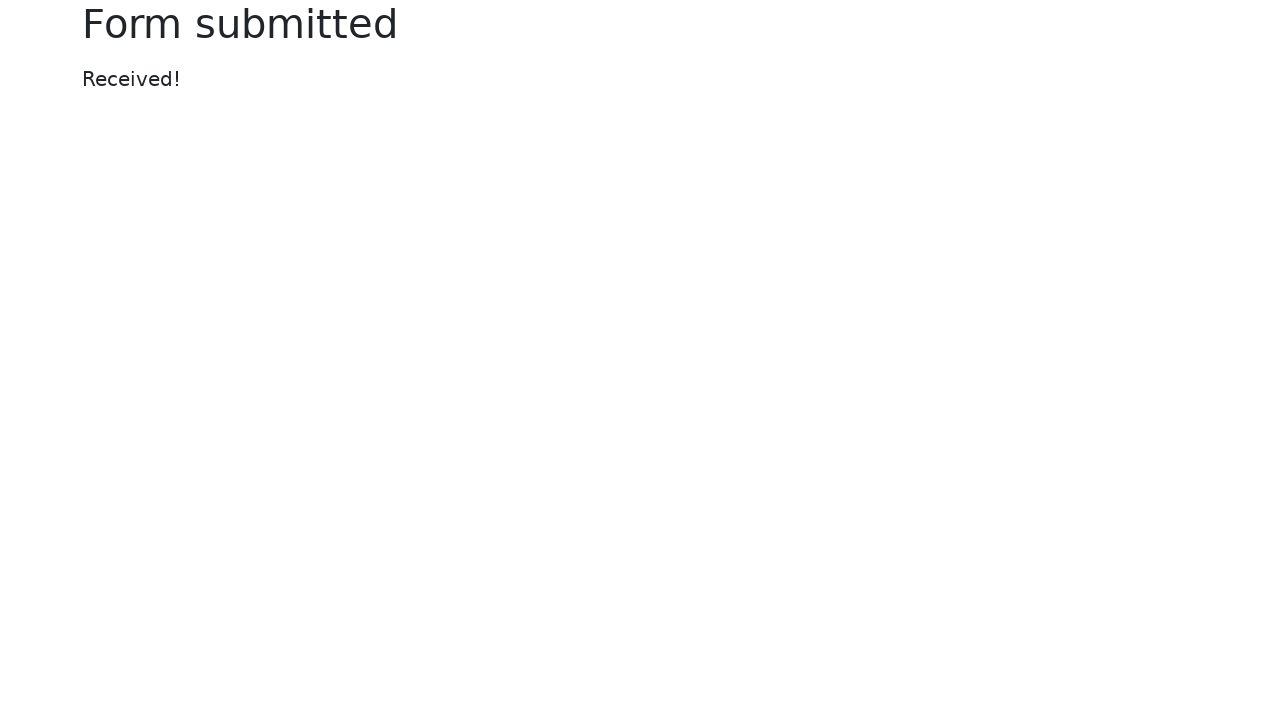

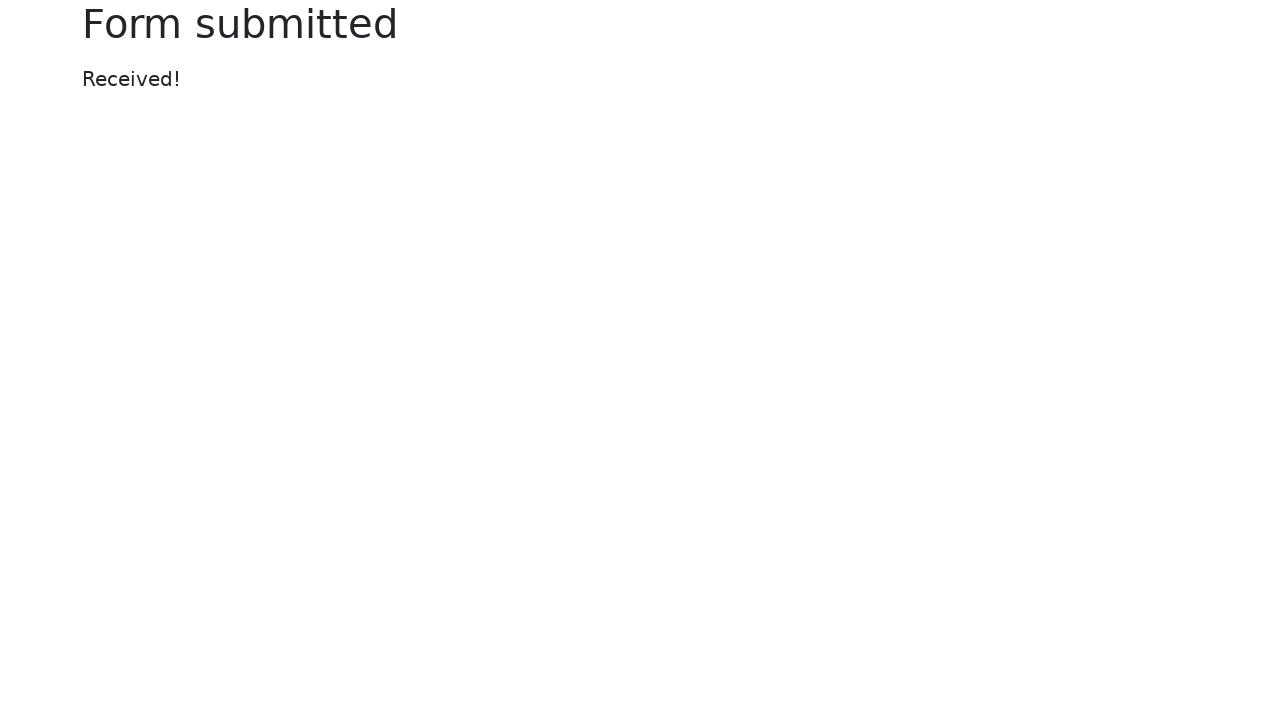